Navigates to W3Schools HTML tables tutorial page and verifies that the customers table is present and contains table rows.

Starting URL: https://www.w3schools.com/html/html_tables.asp

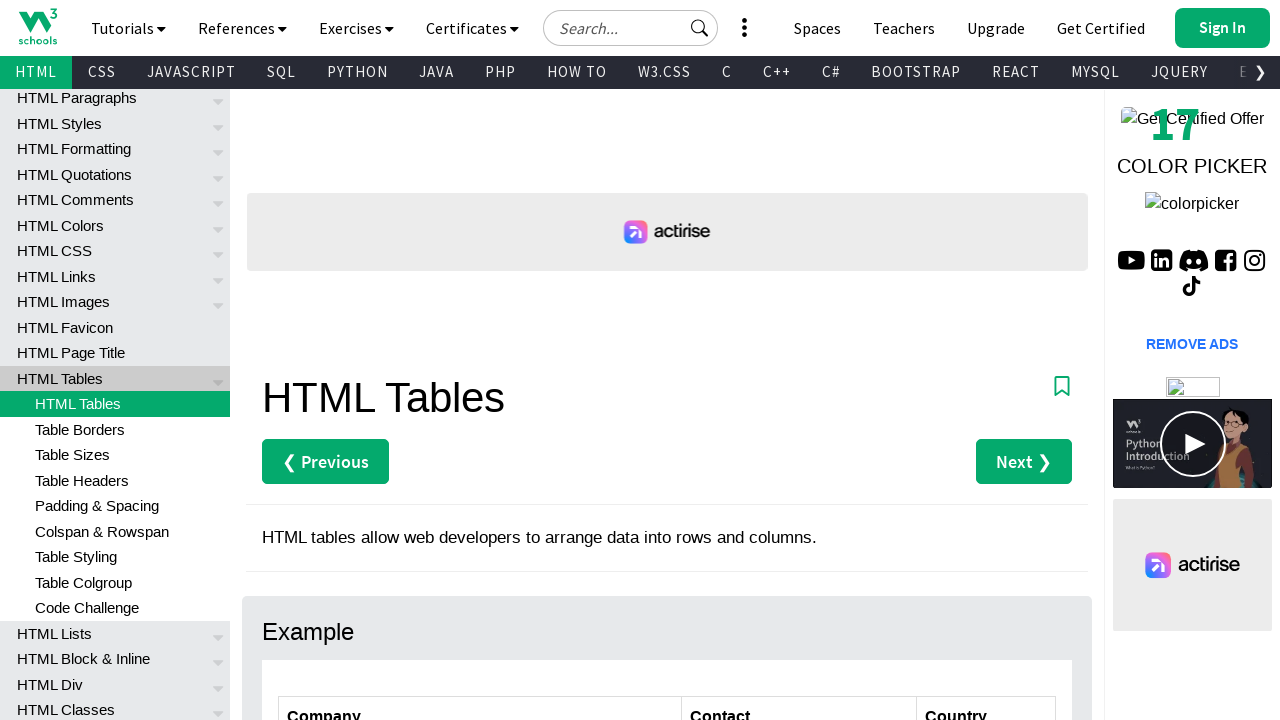

Navigated to W3Schools HTML tables tutorial page
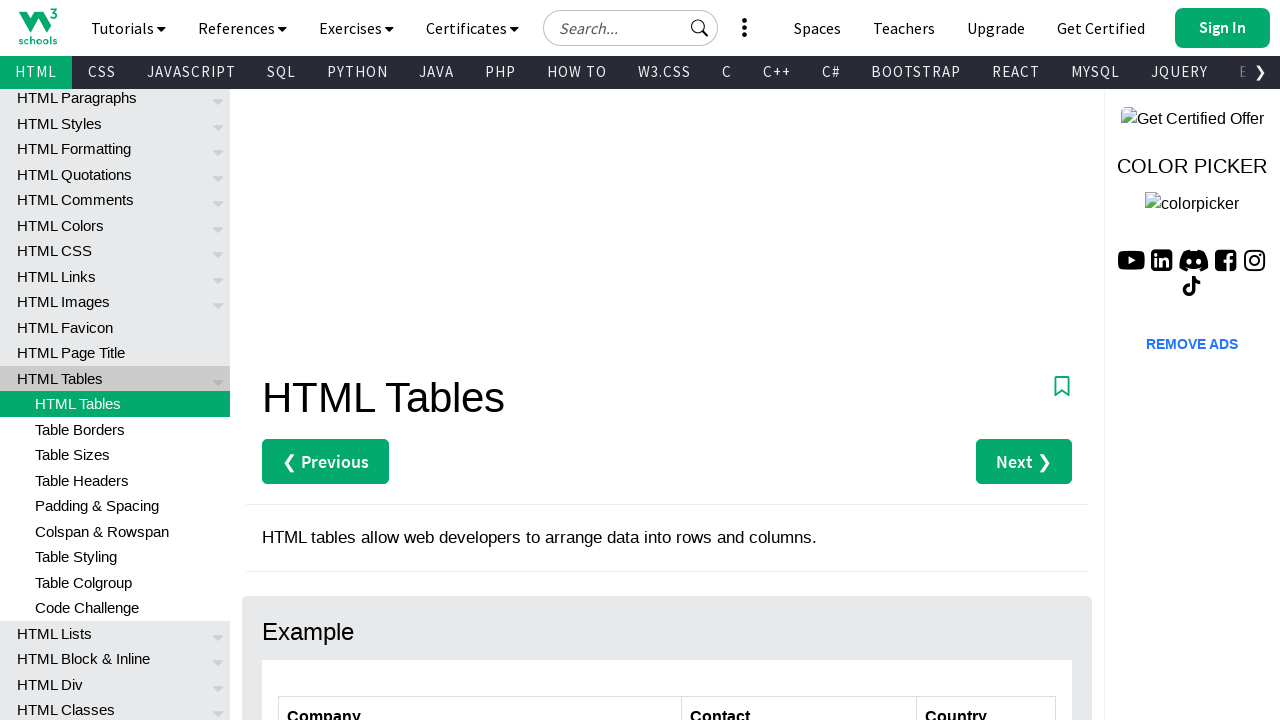

Customers table is visible
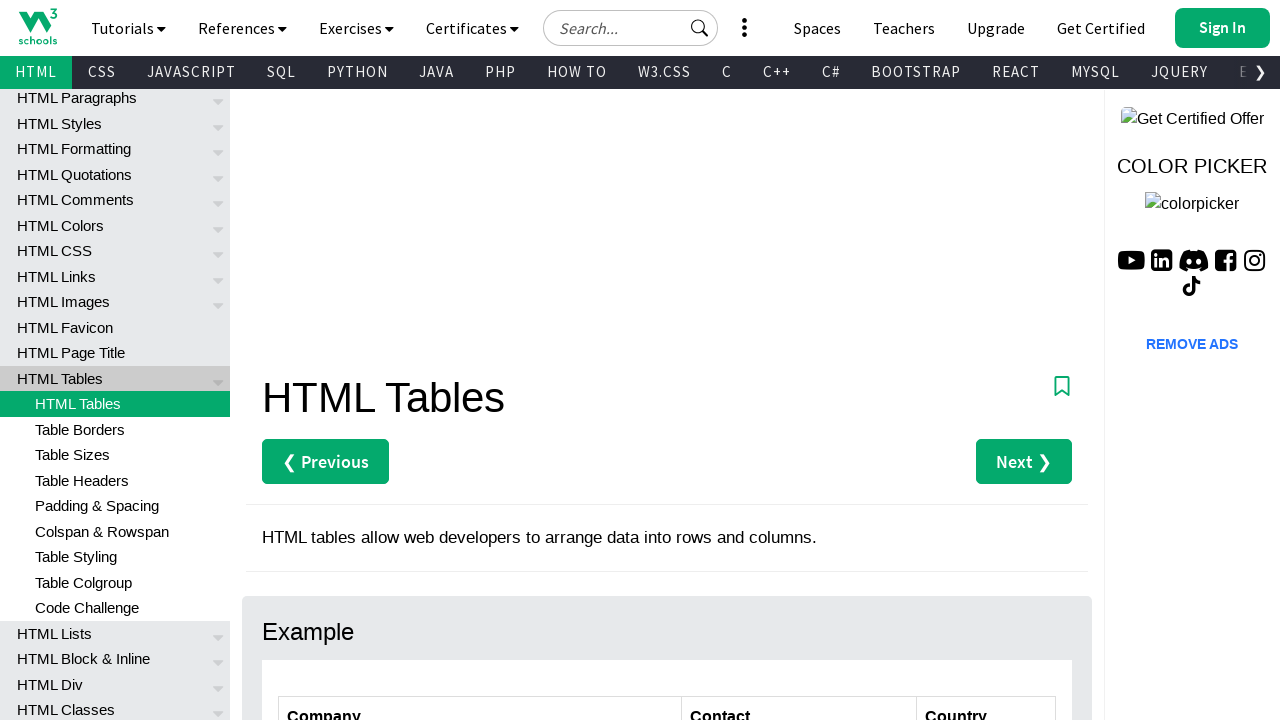

Table rows are present in the customers table
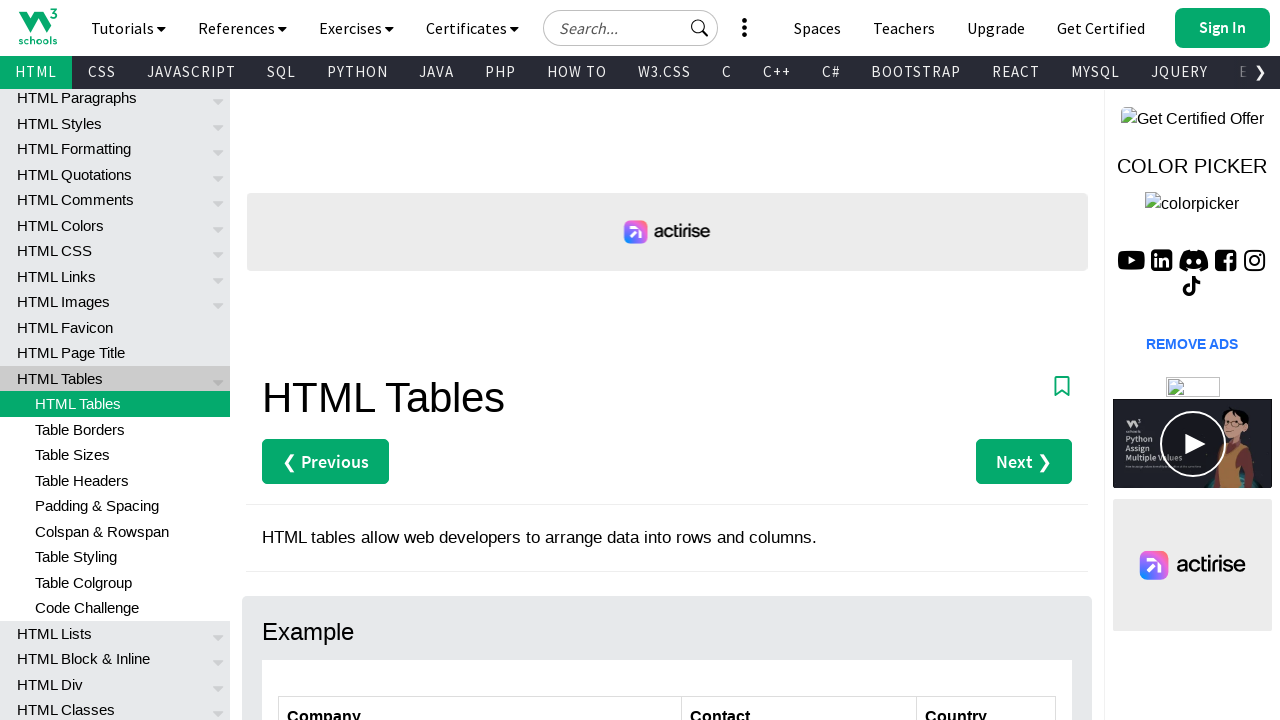

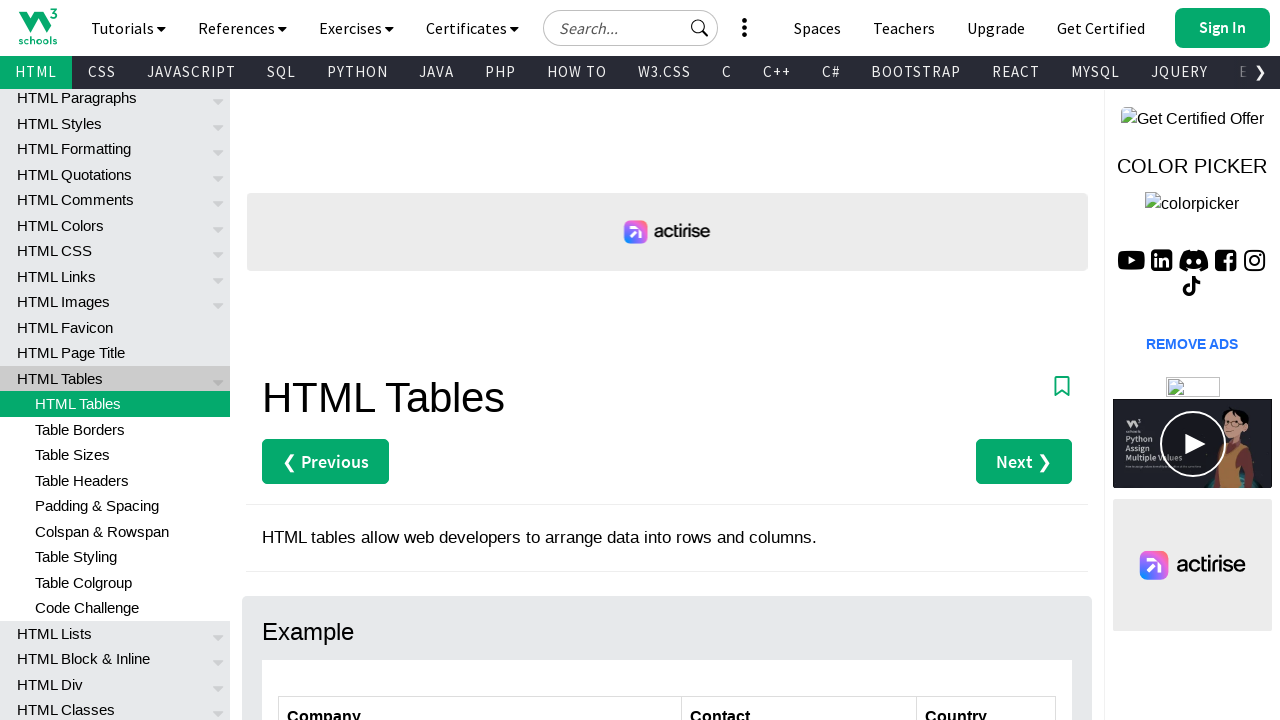